Tests JavaScript alert handling by clicking a confirm button, reading the alert text, and accepting it

Starting URL: https://the-internet.herokuapp.com/javascript_alerts

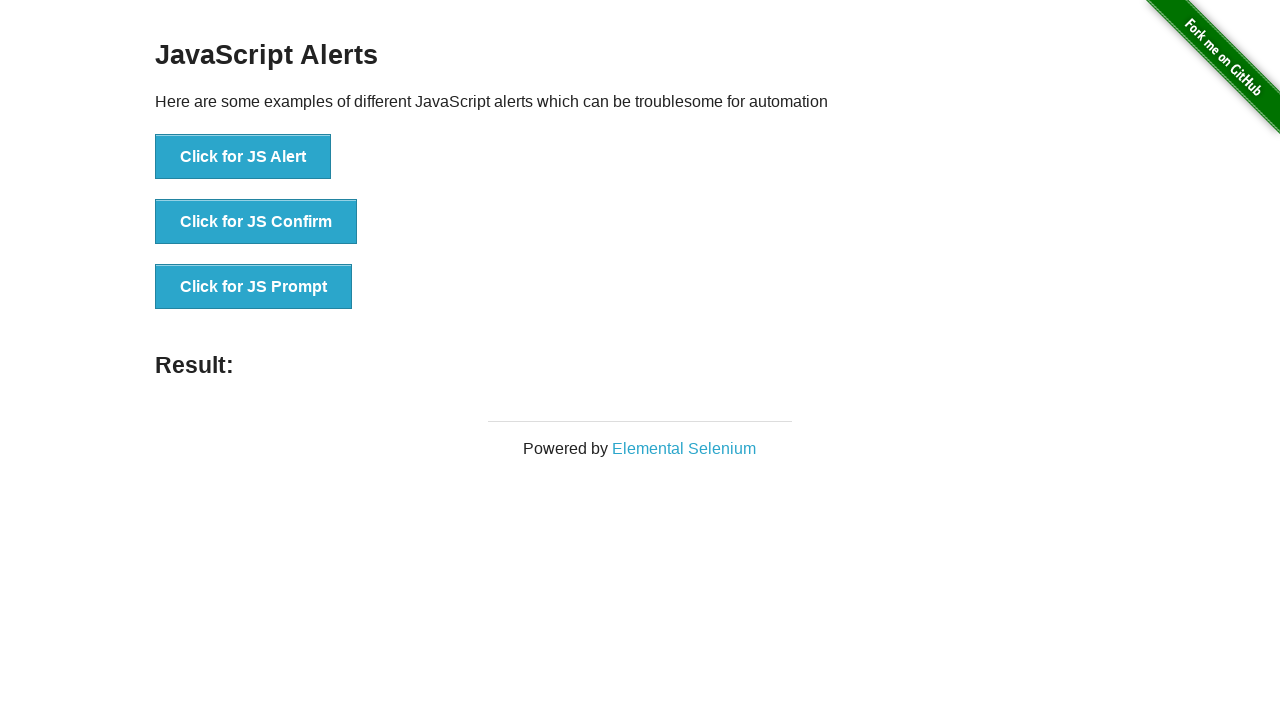

Clicked 'Click for JS Confirm' button to trigger alert at (256, 222) on xpath=//button[normalize-space()='Click for JS Confirm']
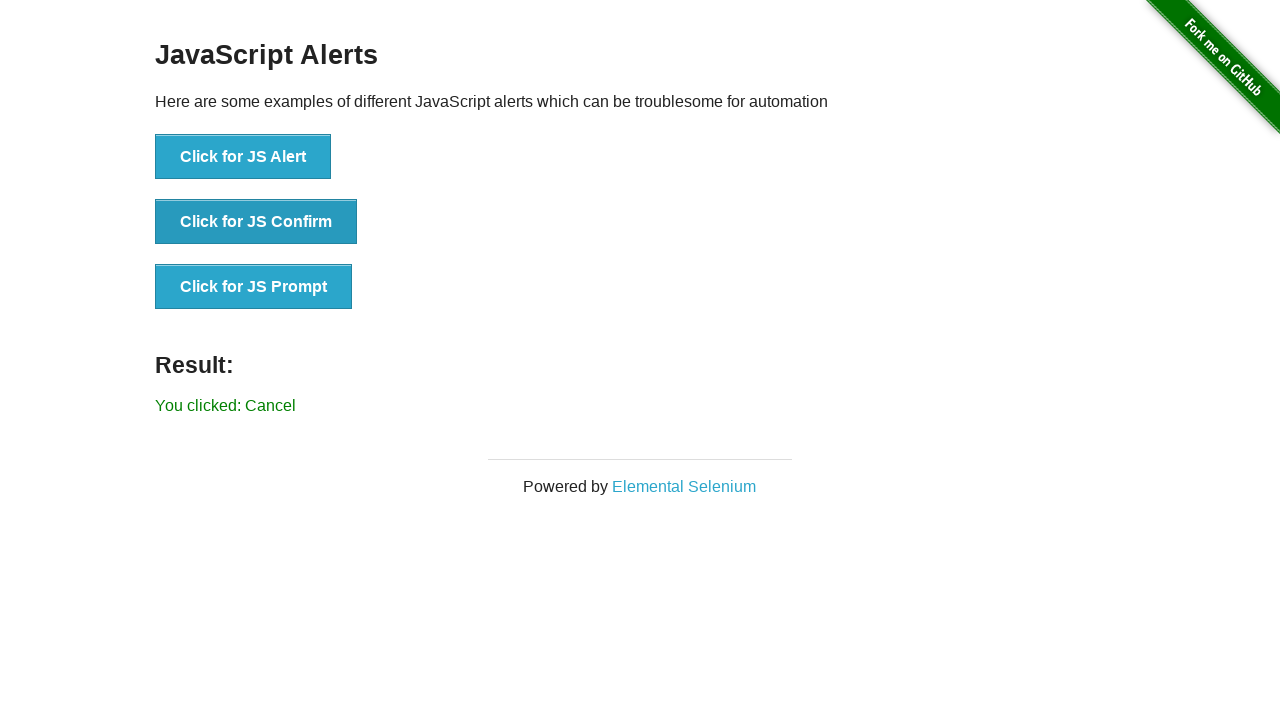

Set up dialog handler to accept alerts
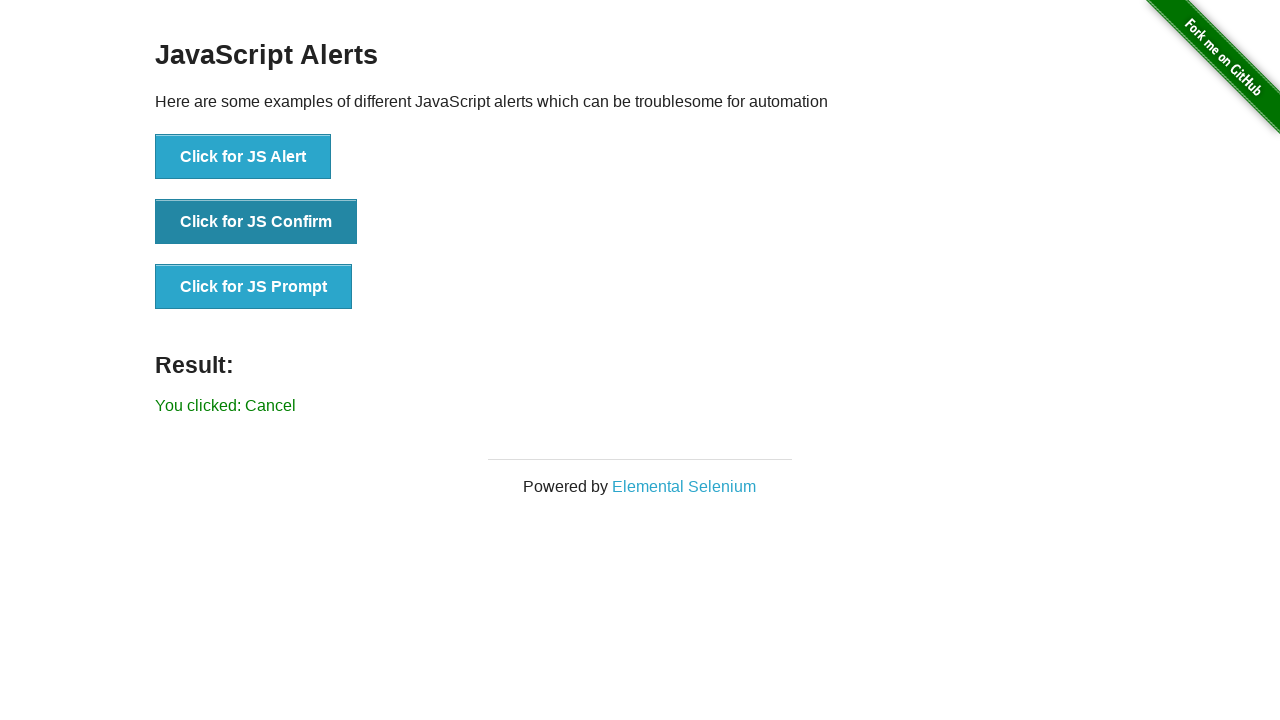

Clicked 'Click for JS Confirm' button again to trigger alert with handler at (256, 222) on xpath=//button[normalize-space()='Click for JS Confirm']
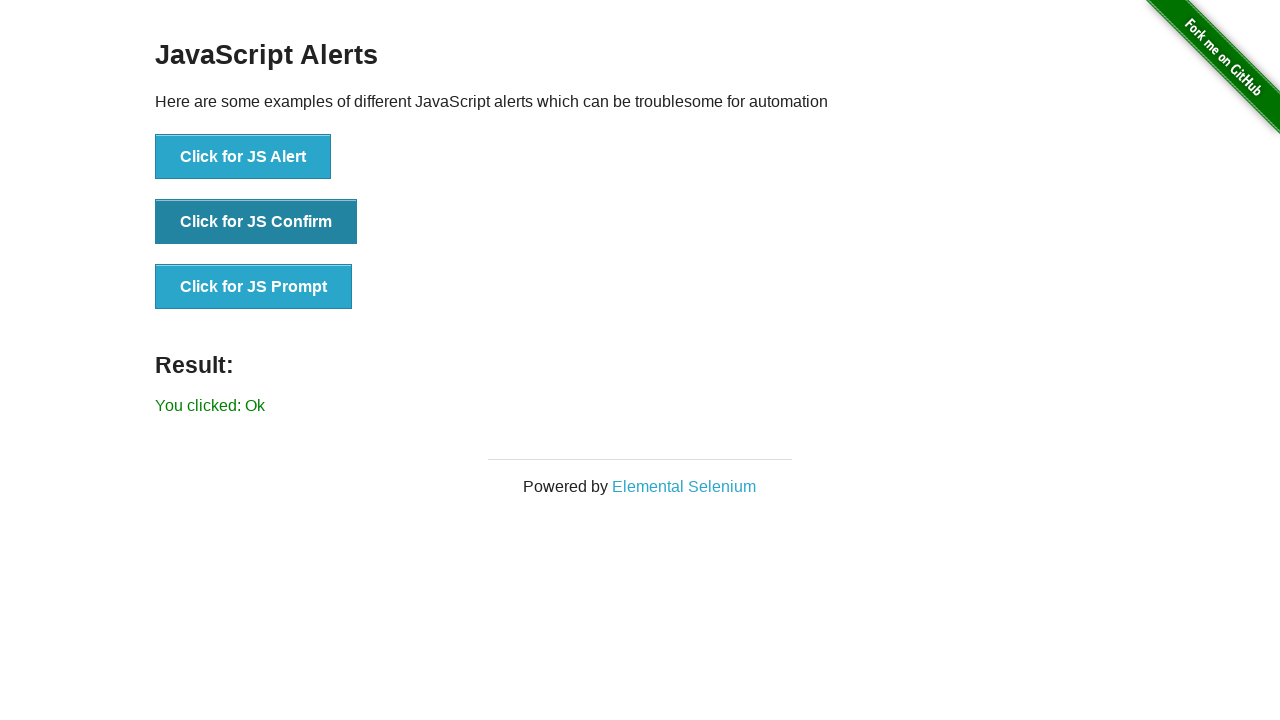

Waited 500ms for alert to be handled
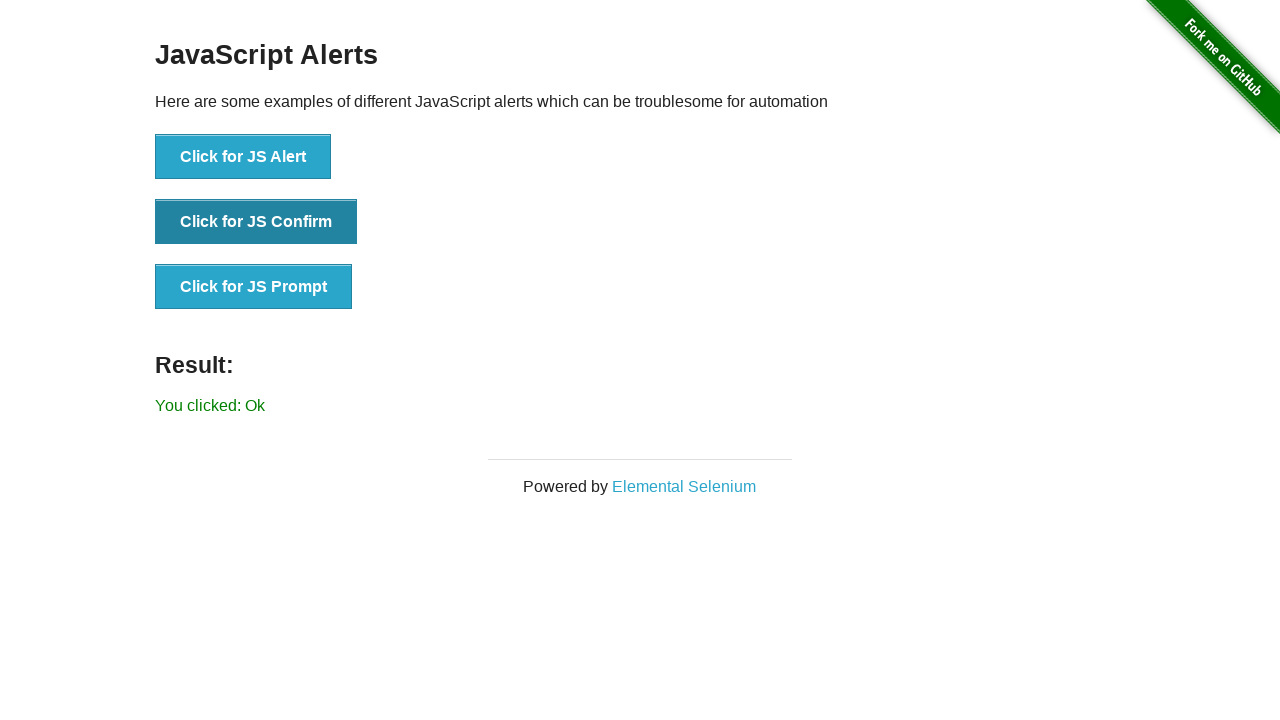

Verified result text 'You clicked: Ok' appeared after accepting alert
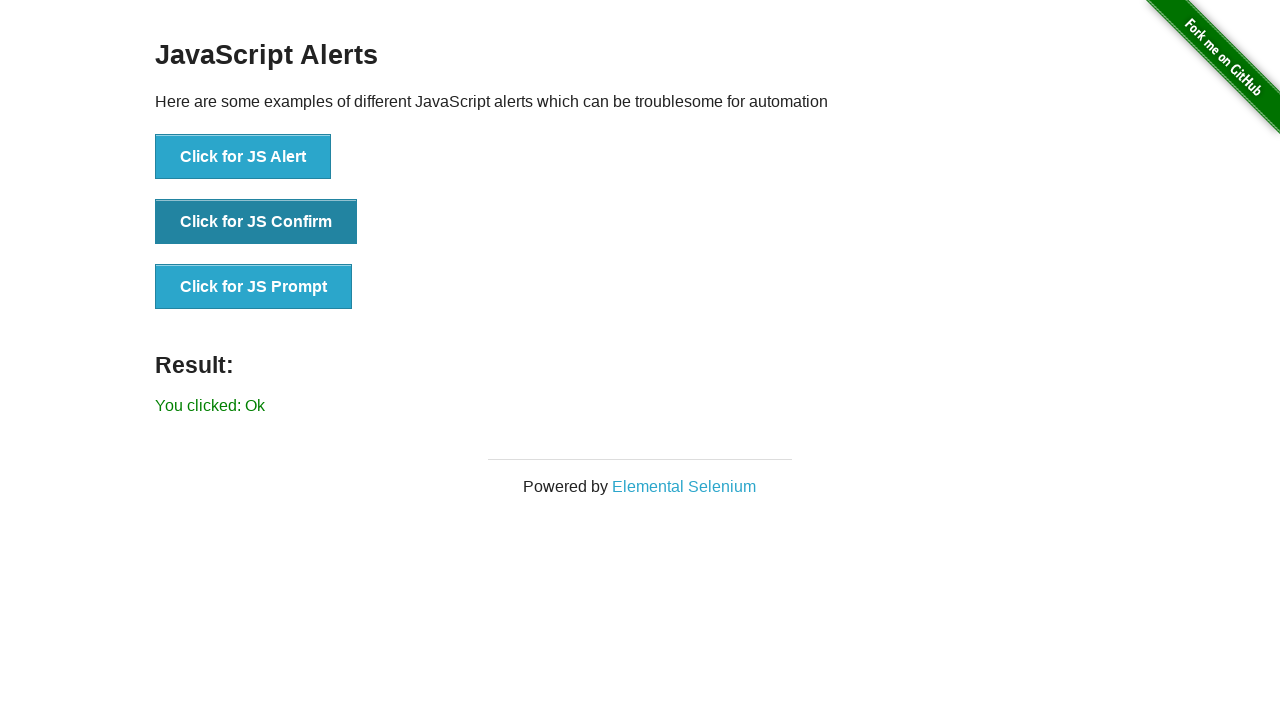

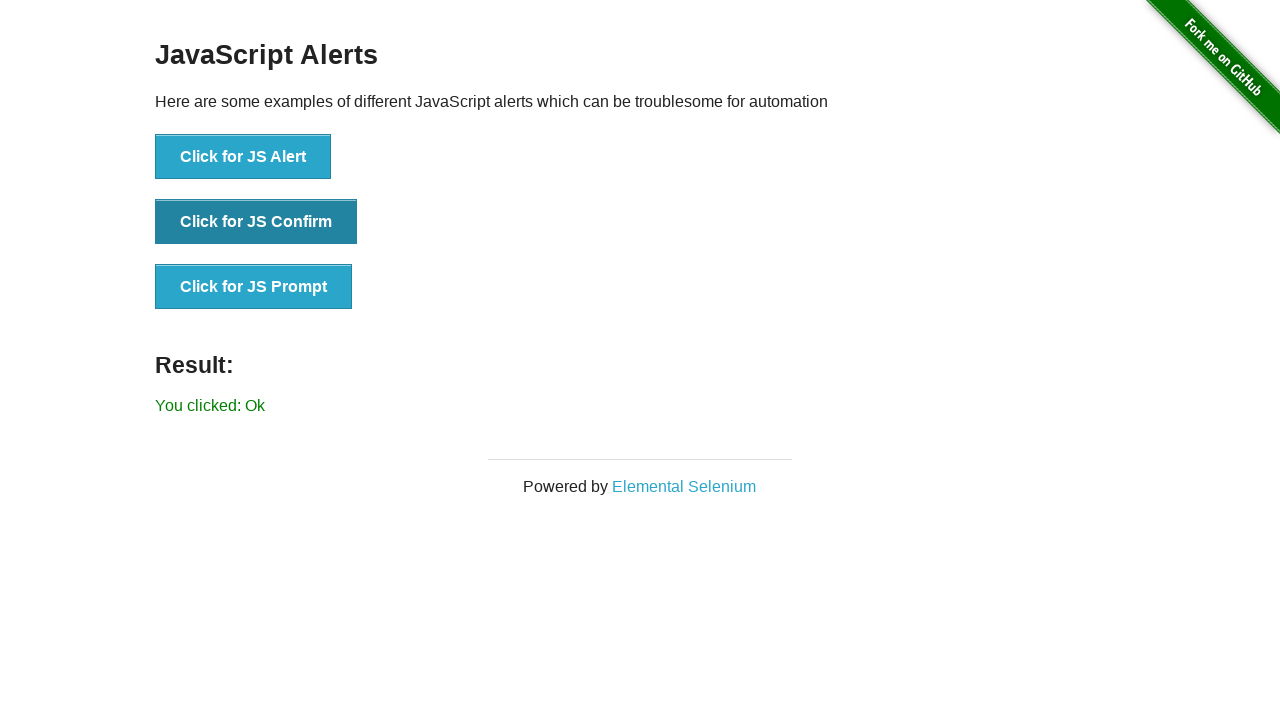